Tests slider interaction by clicking and dragging a horizontal slider handle

Starting URL: https://the-internet.herokuapp.com/horizontal_slider

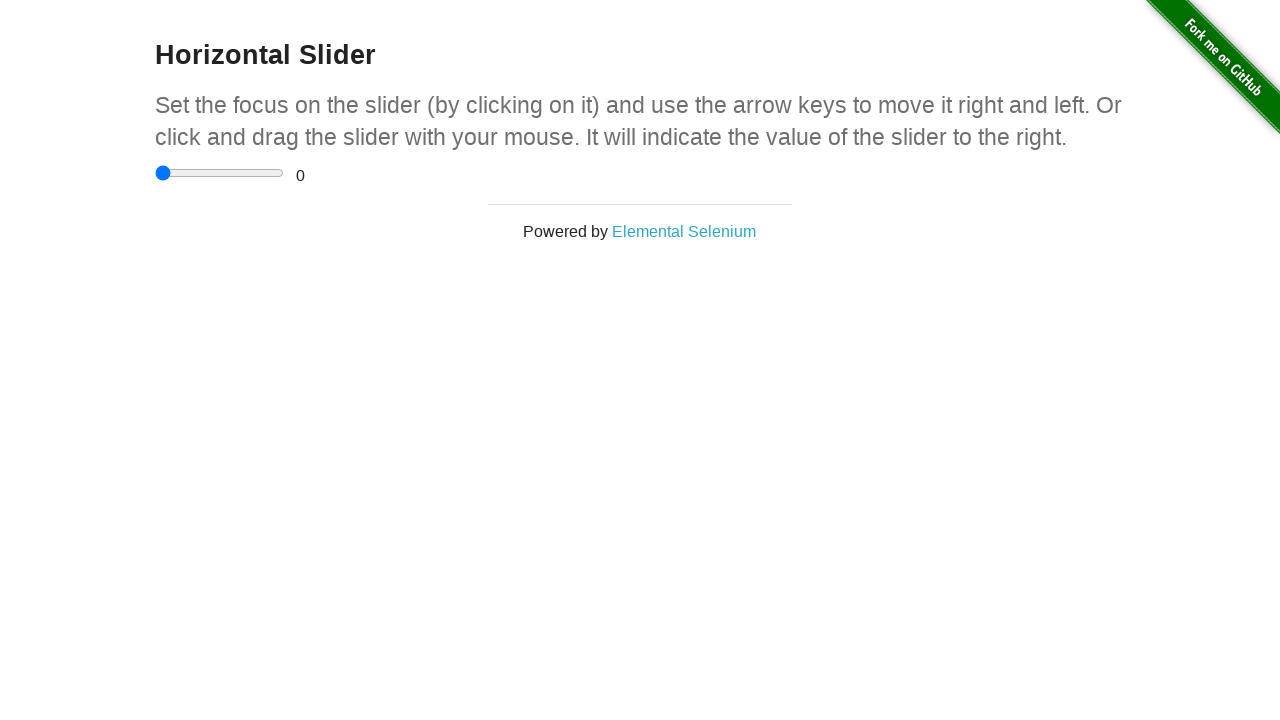

Located the horizontal slider handle element
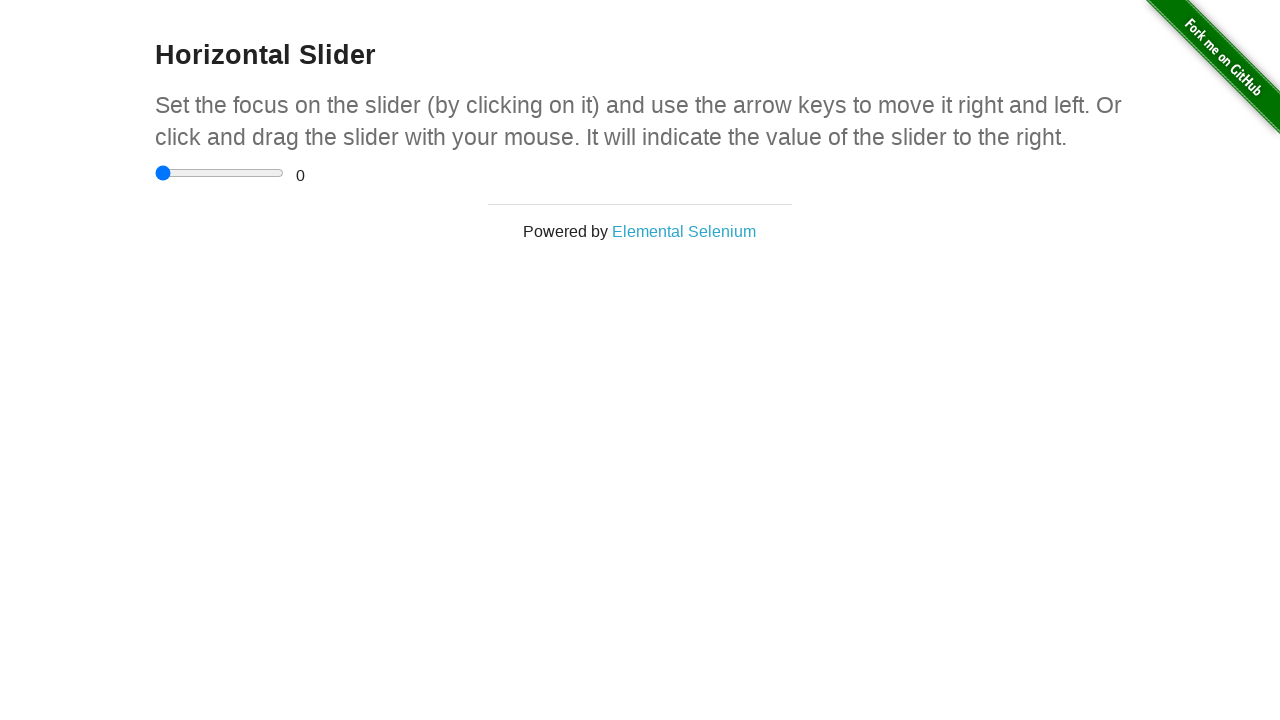

Retrieved slider bounding box dimensions
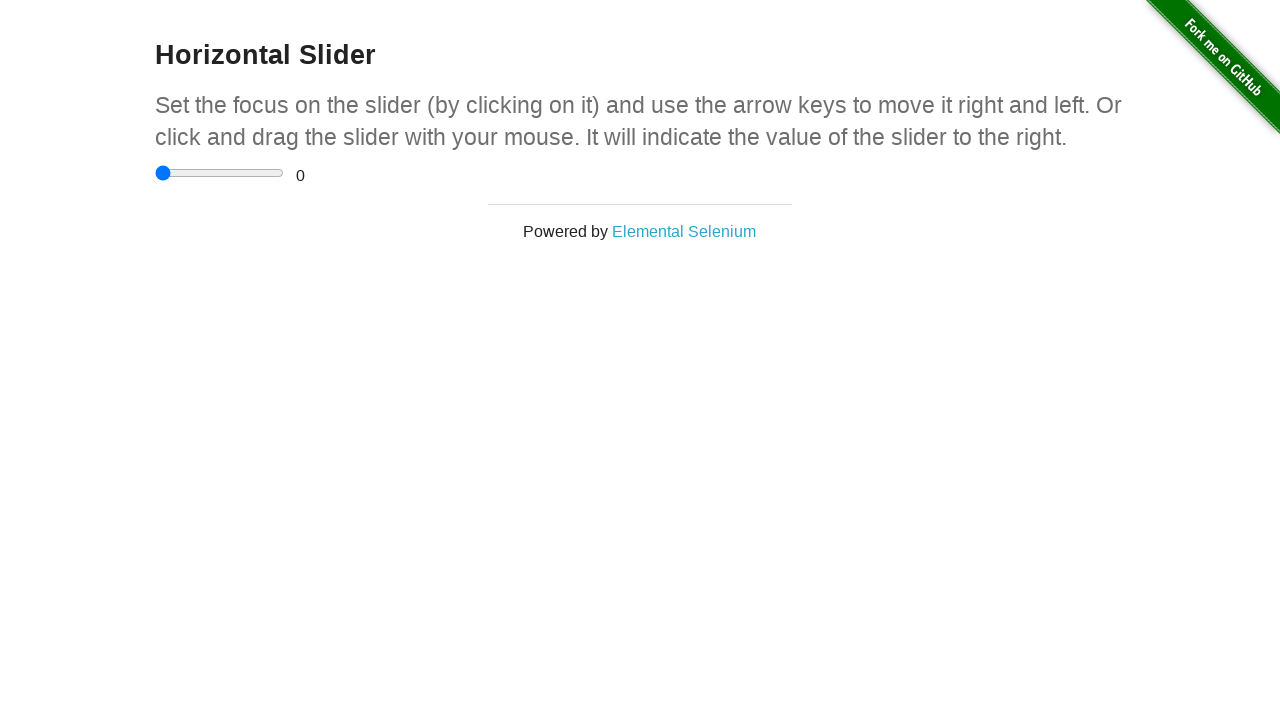

Moved mouse to center of slider handle at (220, 173)
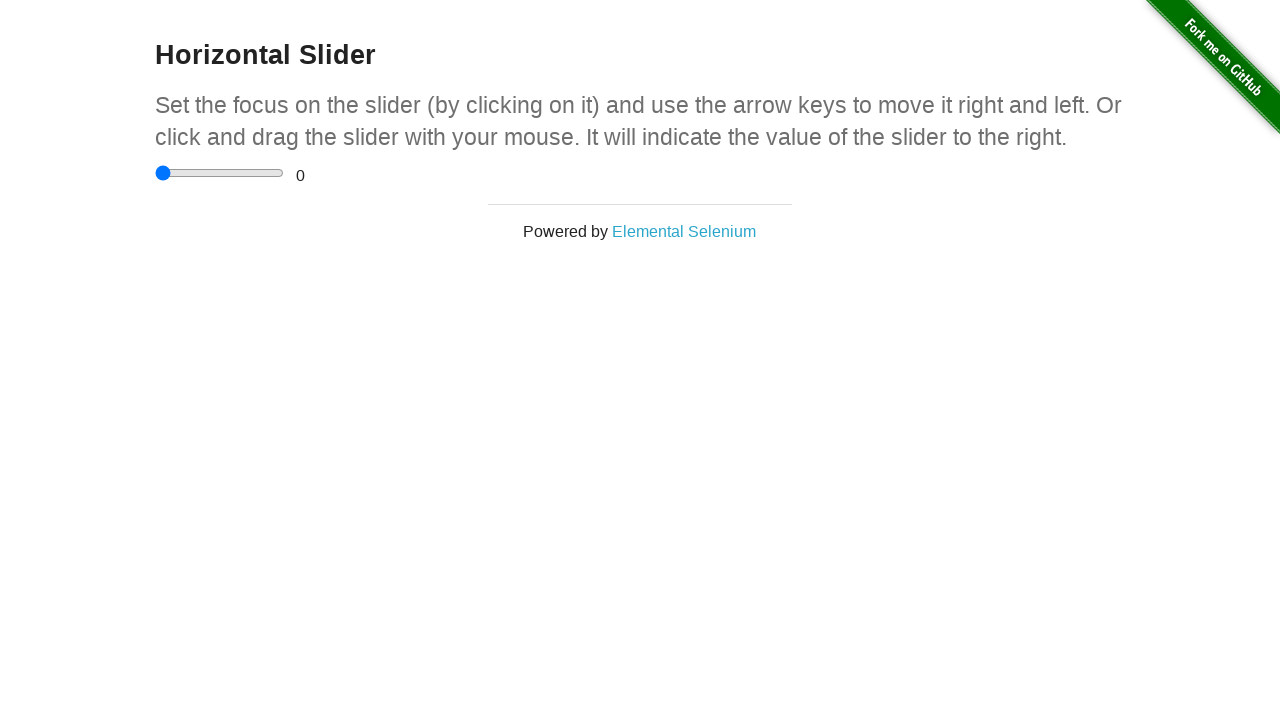

Pressed down mouse button on slider handle at (220, 173)
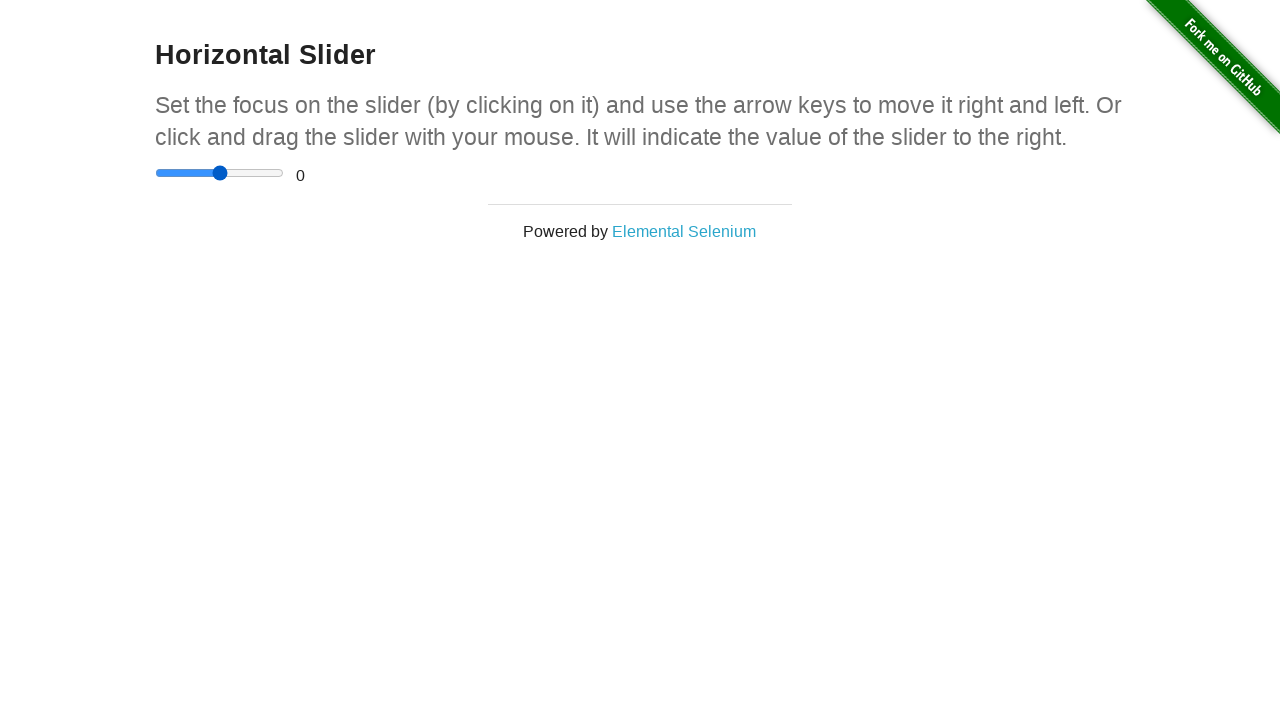

Dragged slider handle 25 pixels to the right at (244, 173)
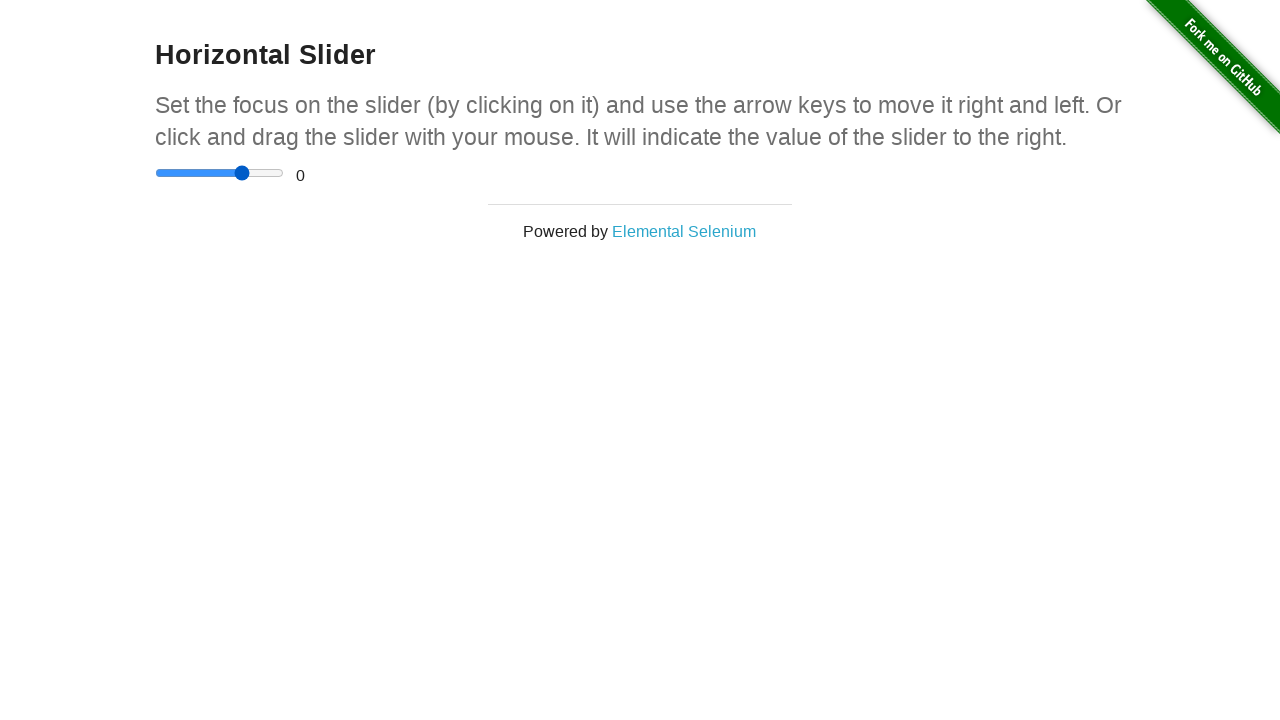

Released mouse button to complete slider drag at (244, 173)
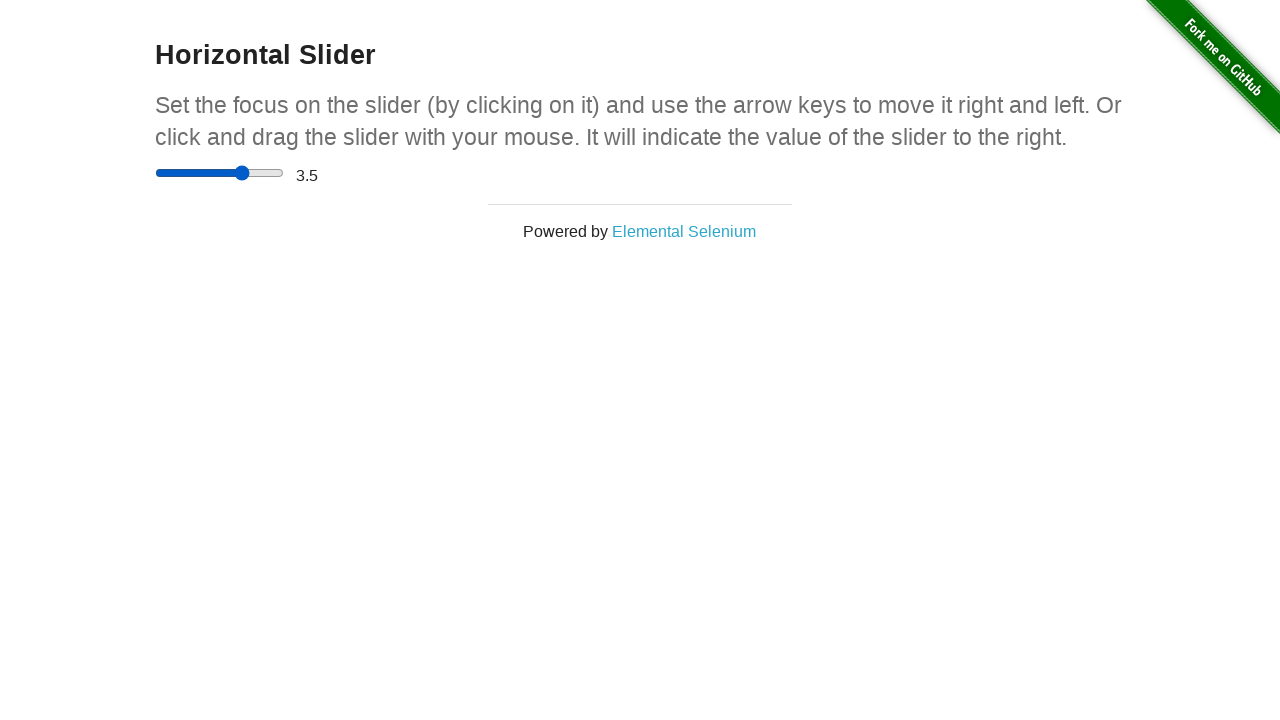

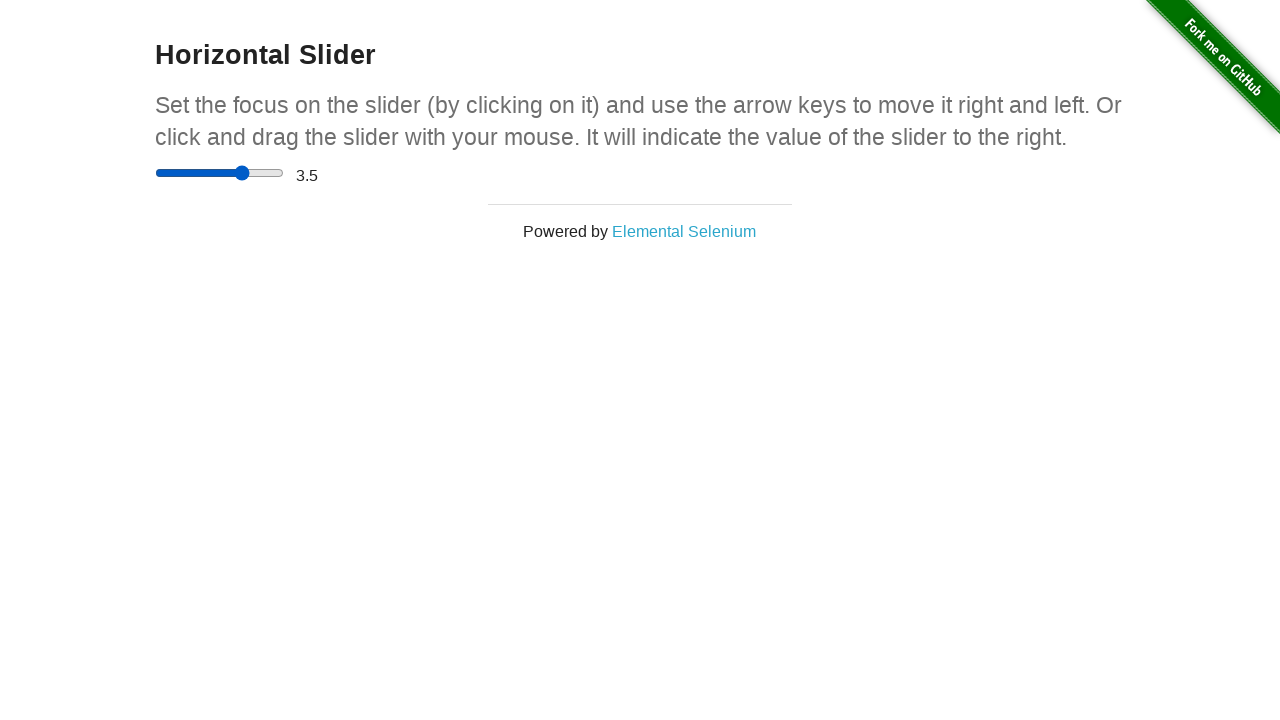